Tests handling a modal popup by waiting for it to appear and clicking the close button

Starting URL: http://the-internet.herokuapp.com/entry_ad

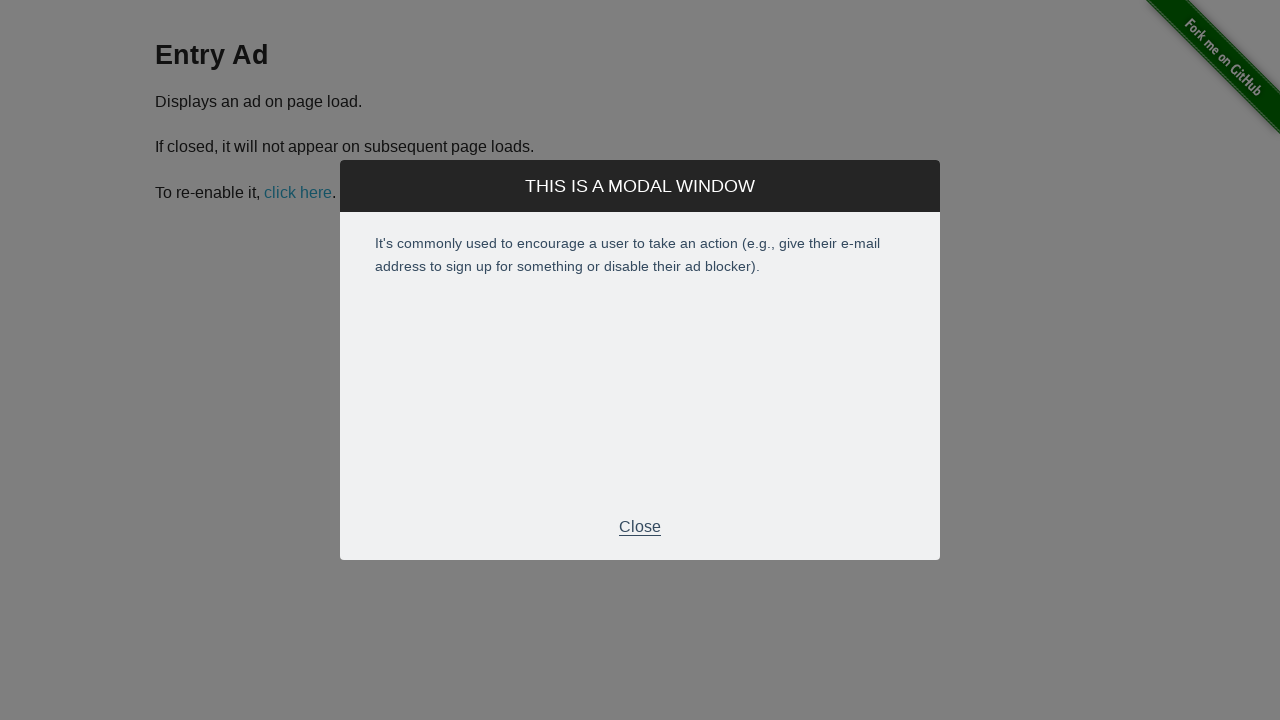

Modal popup appeared and was detected
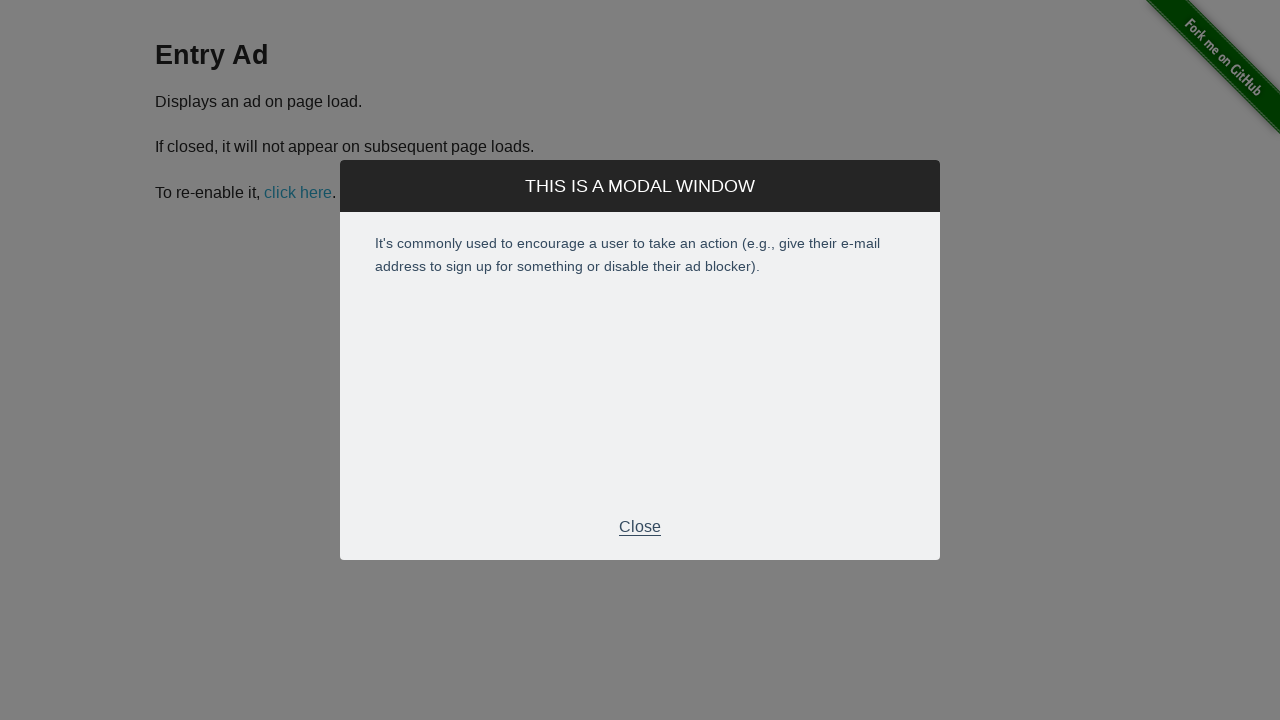

Clicked the close button in the modal footer at (640, 527) on #modal .modal-footer p
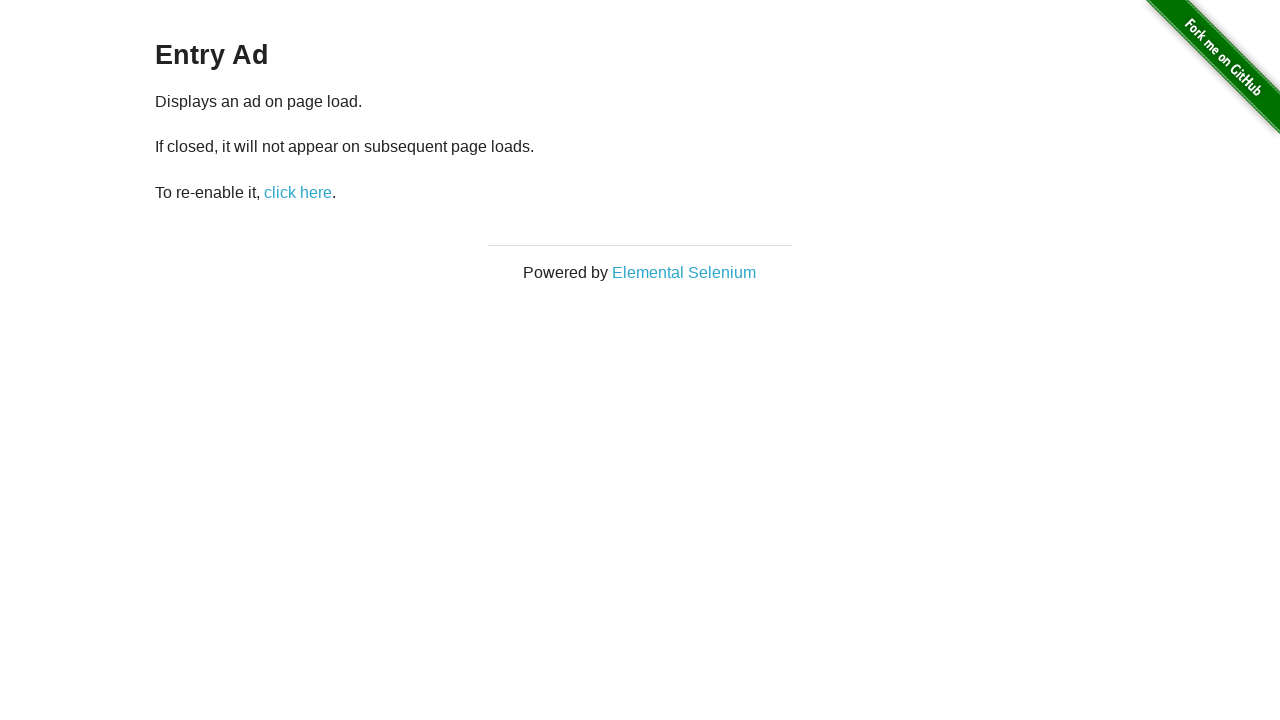

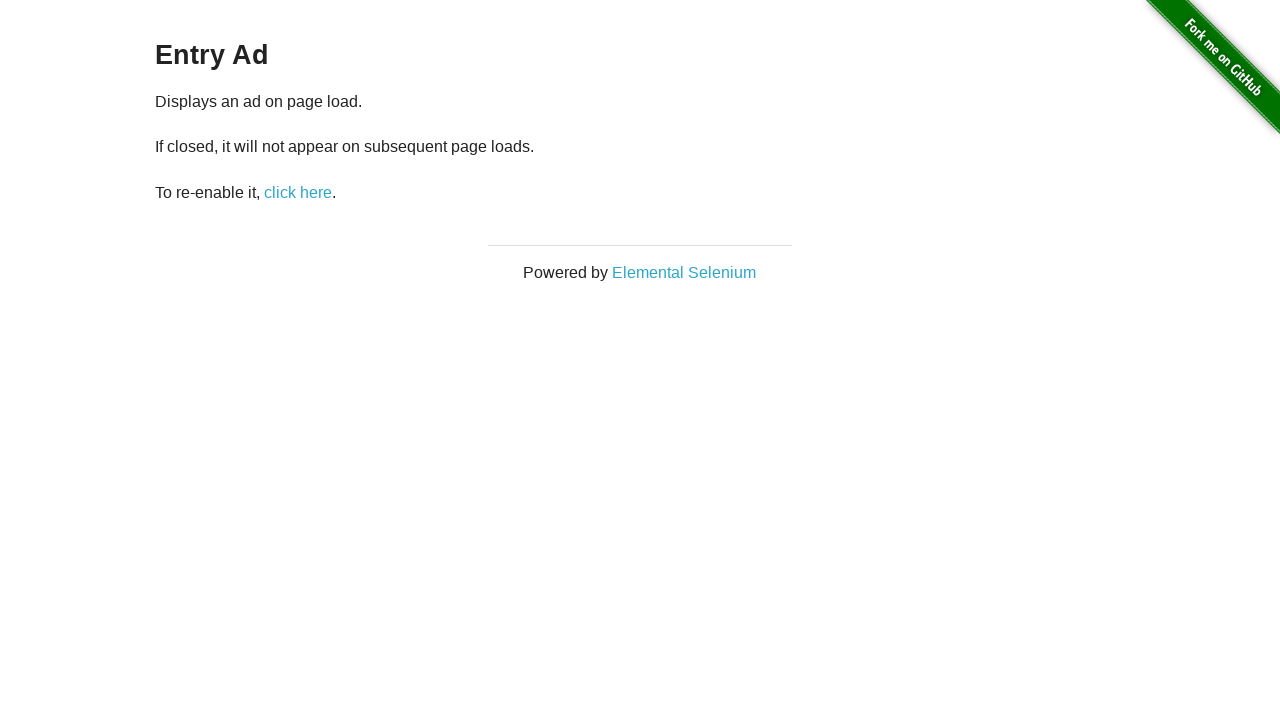